Tests keyboard key press functionality by sending SPACE key to an element and TAB key using ActionChains, then verifying the displayed result text matches the expected key press.

Starting URL: http://the-internet.herokuapp.com/key_presses

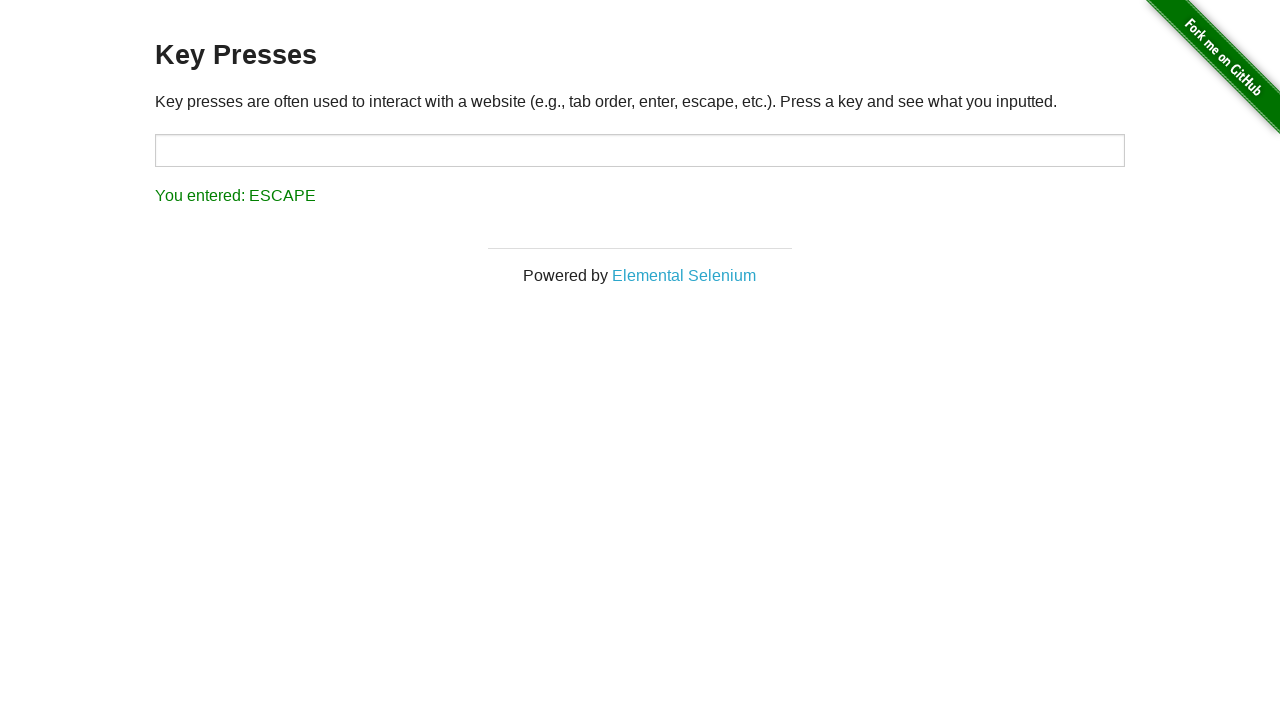

Pressed SPACE key on example element on .example
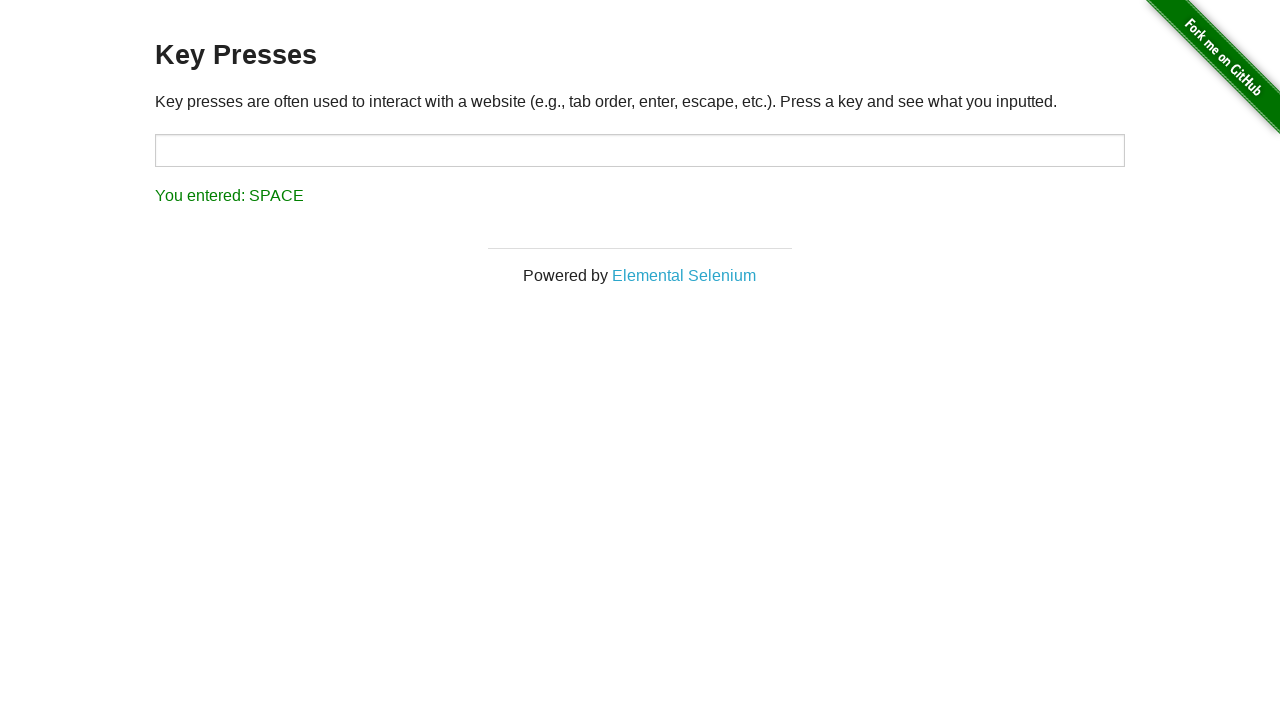

Result element loaded after SPACE key press
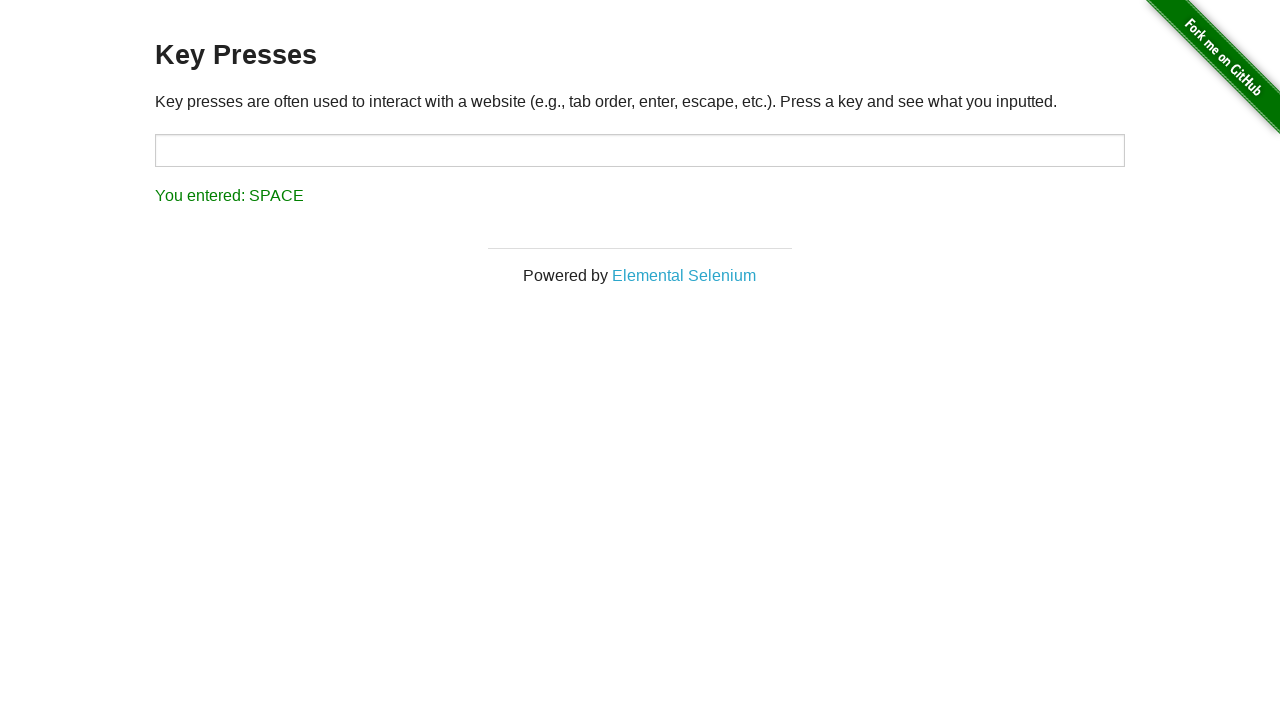

Verified result text matches 'You entered: SPACE'
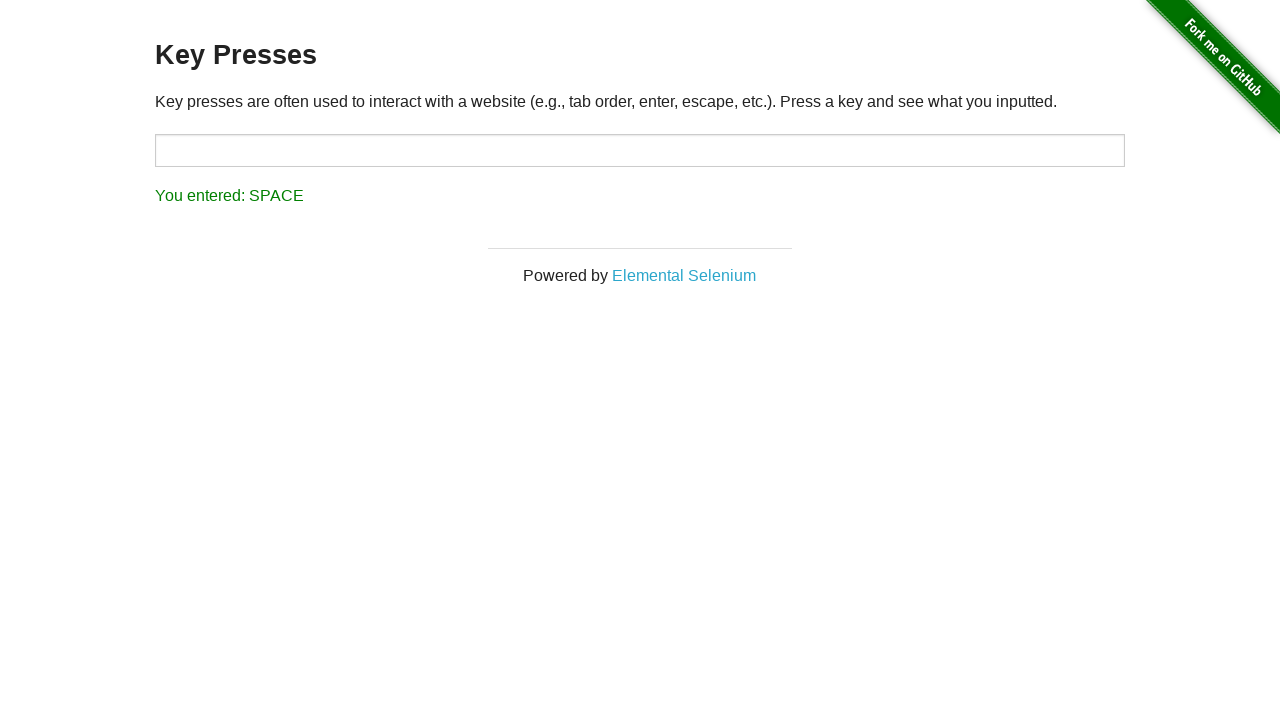

Pressed TAB key using keyboard
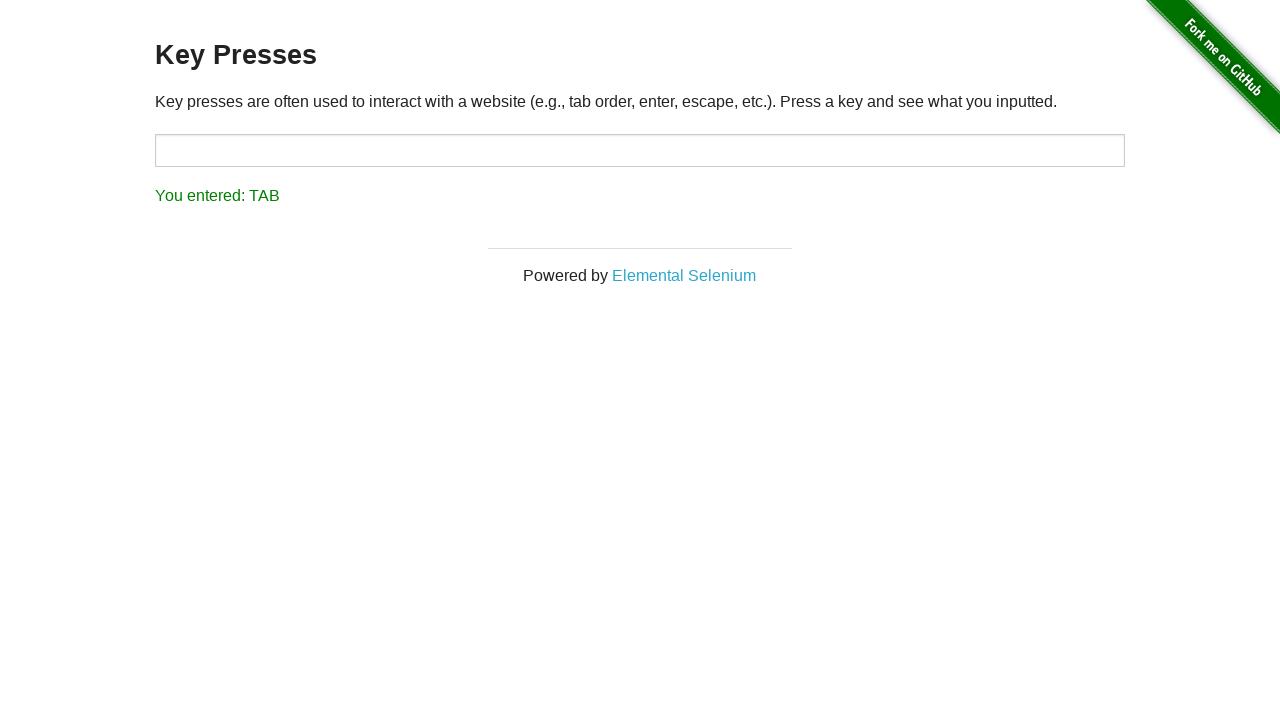

Verified result text matches 'You entered: TAB'
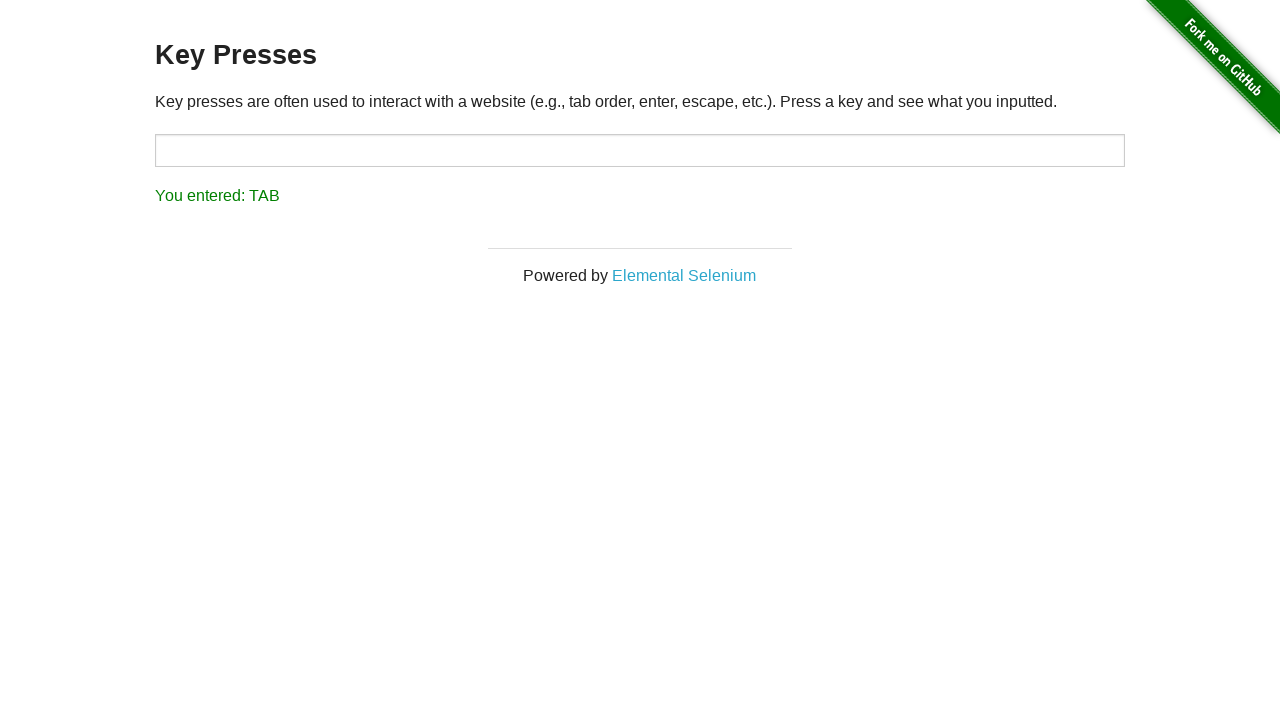

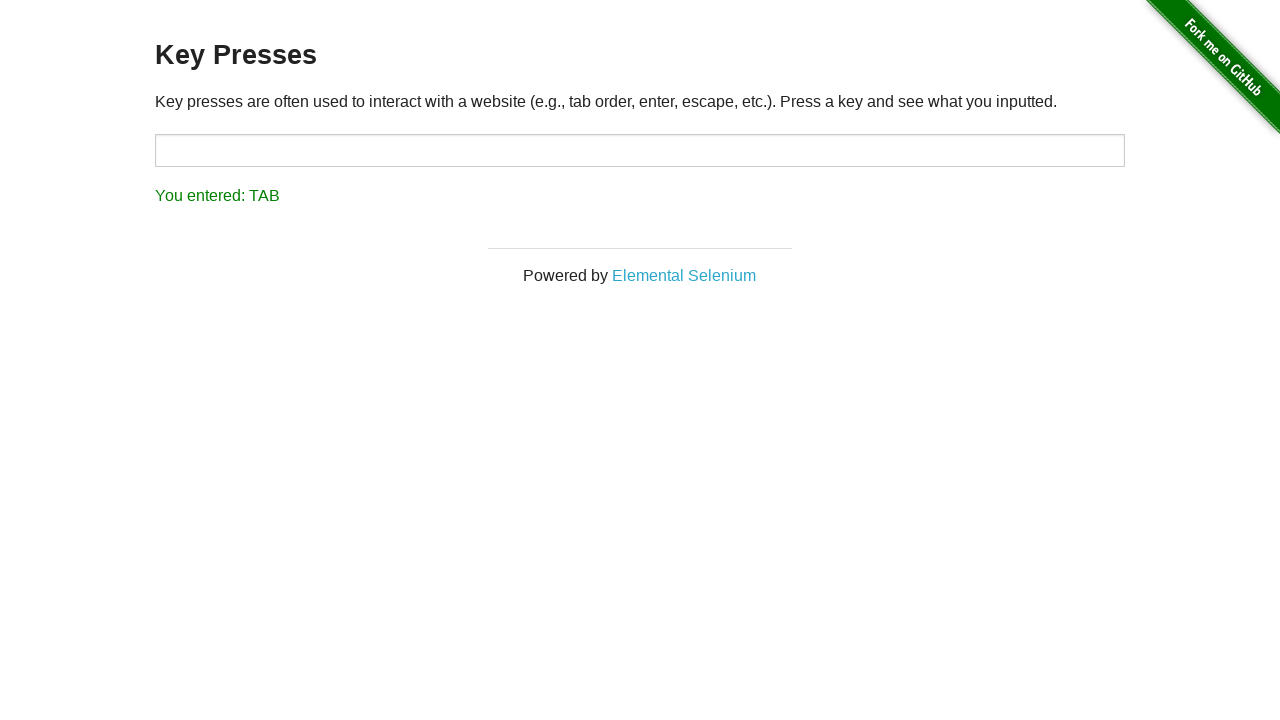